Tests loading images page by waiting for all 4 images to be present in the image container

Starting URL: https://bonigarcia.dev/selenium-webdriver-java/loading-images.html

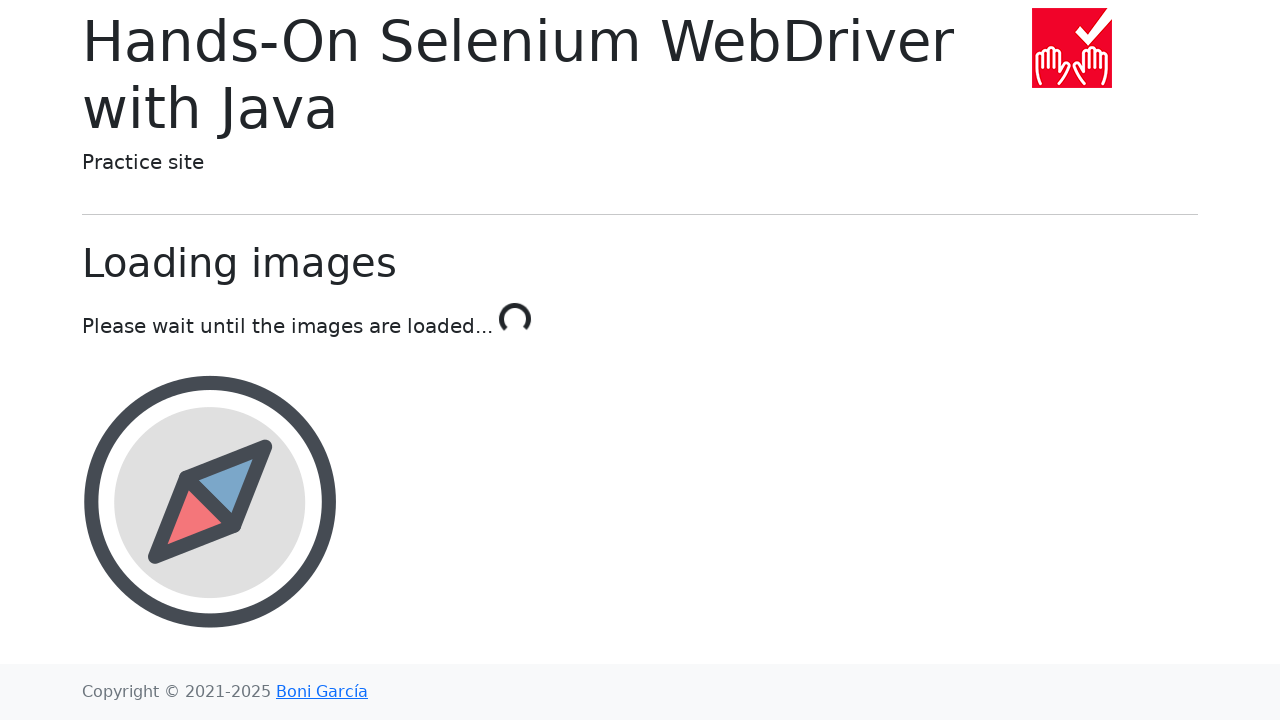

Navigated to loading images page
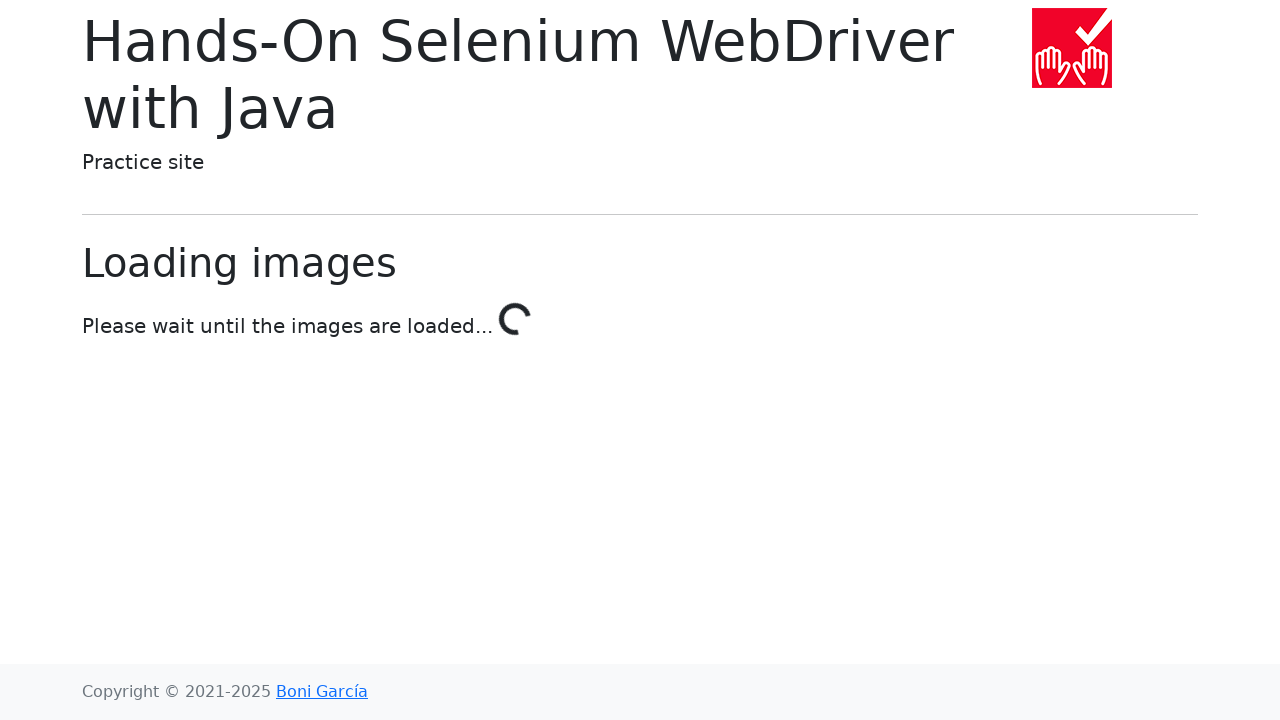

Waited for all 4 images to be present in the image container
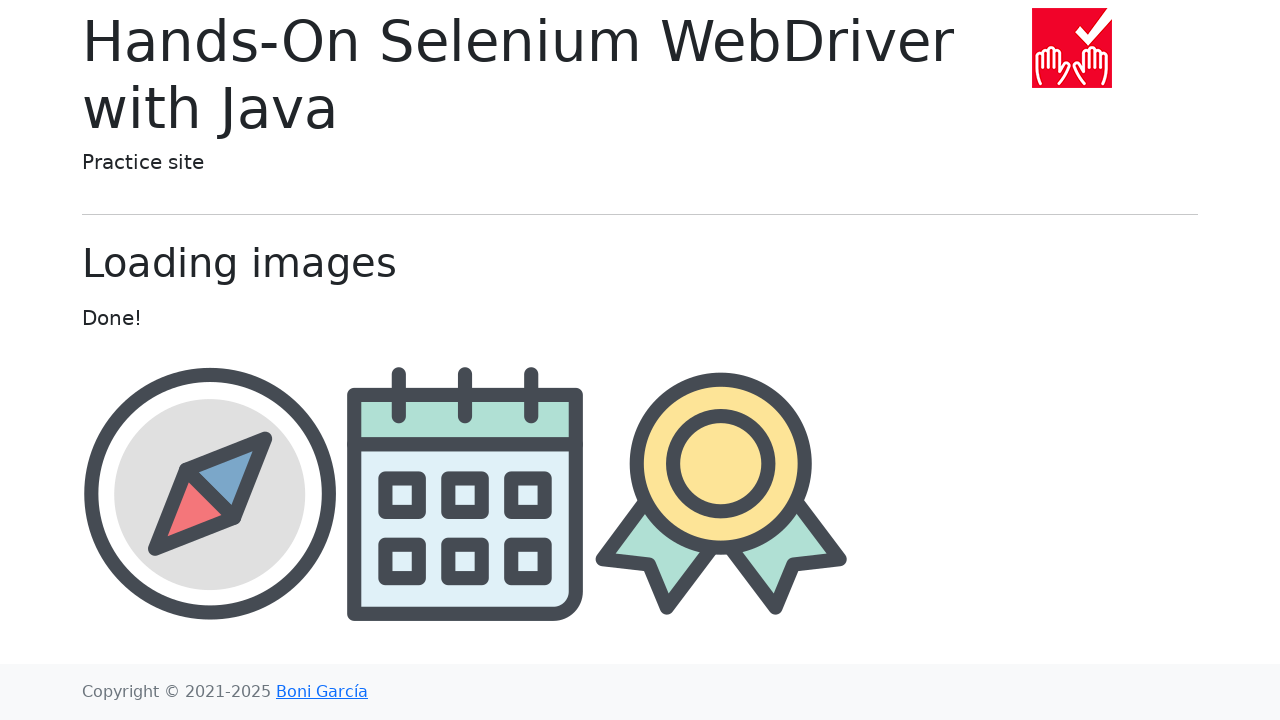

Retrieved all images from the container
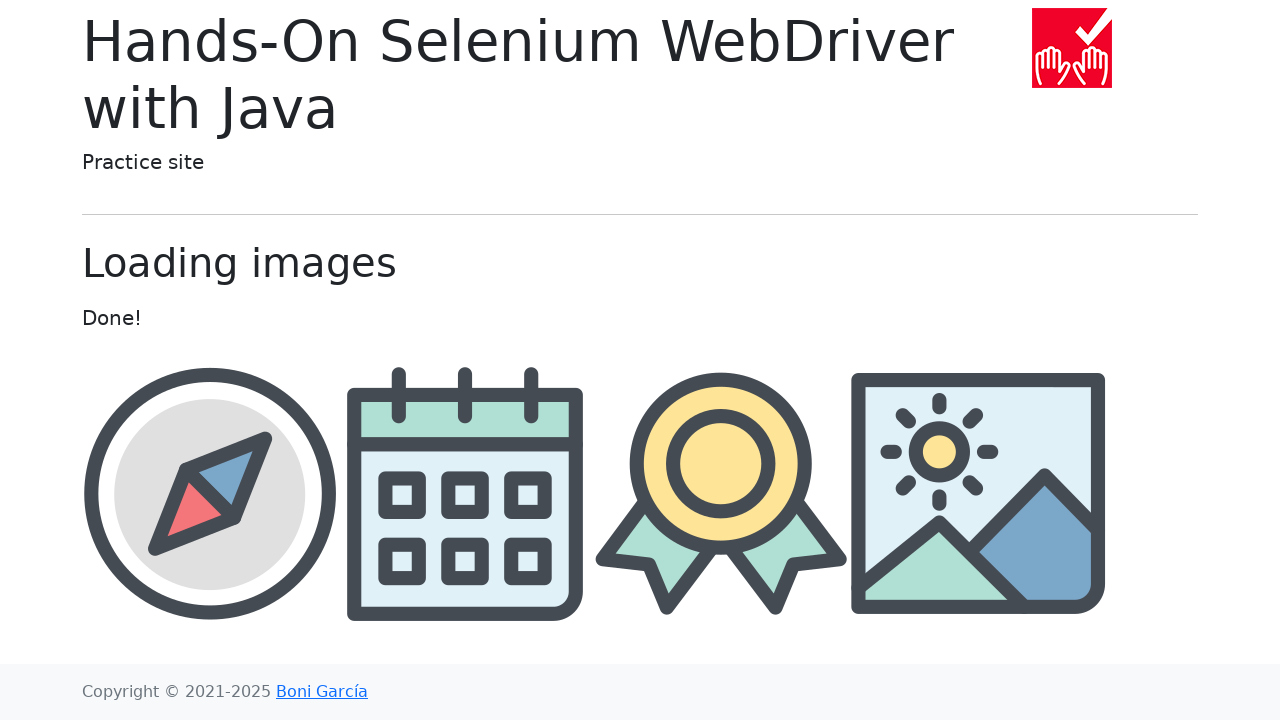

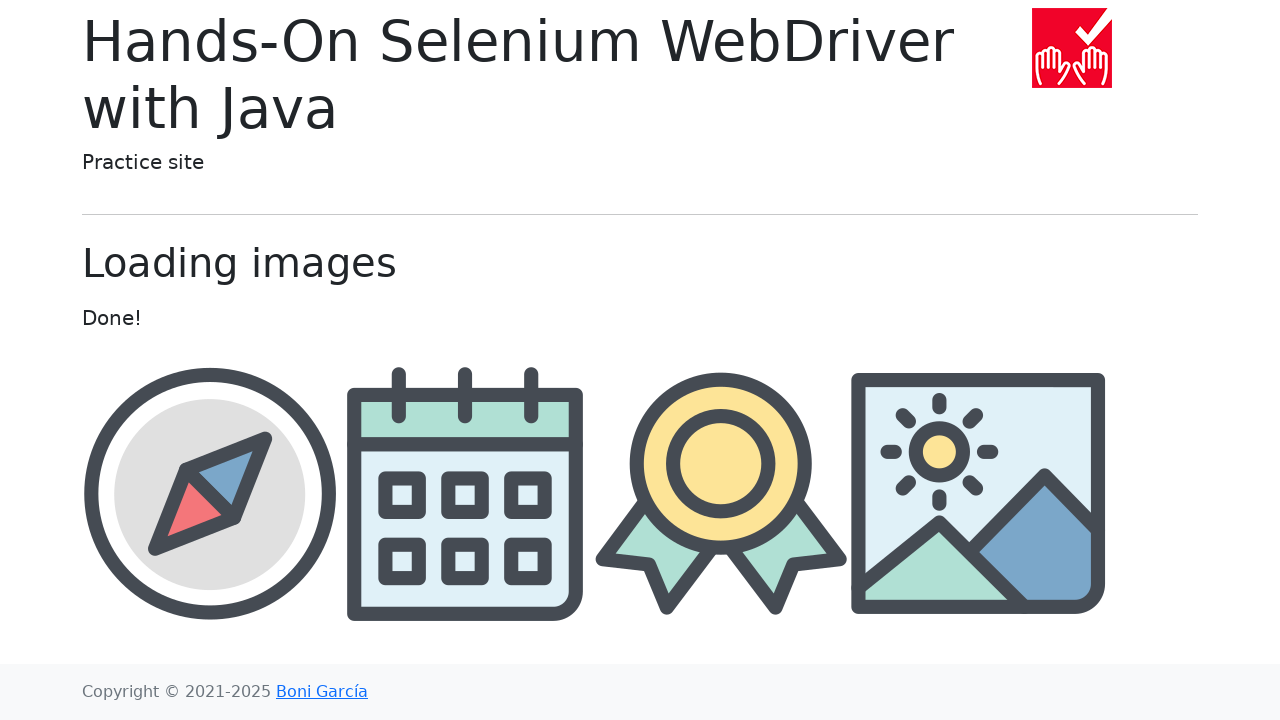